Tests filtering to display only active (non-completed) items by clicking the Active filter link

Starting URL: https://demo.playwright.dev/todomvc

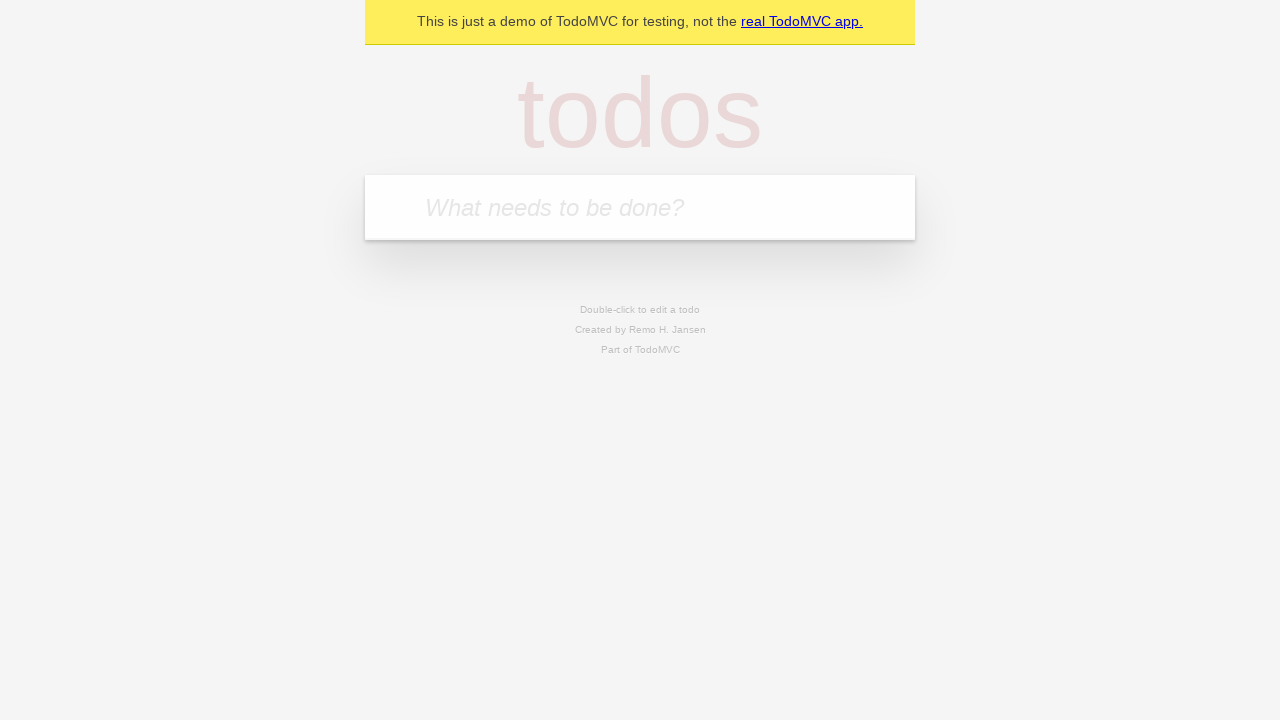

Filled todo input with 'buy some cheese' on internal:attr=[placeholder="What needs to be done?"i]
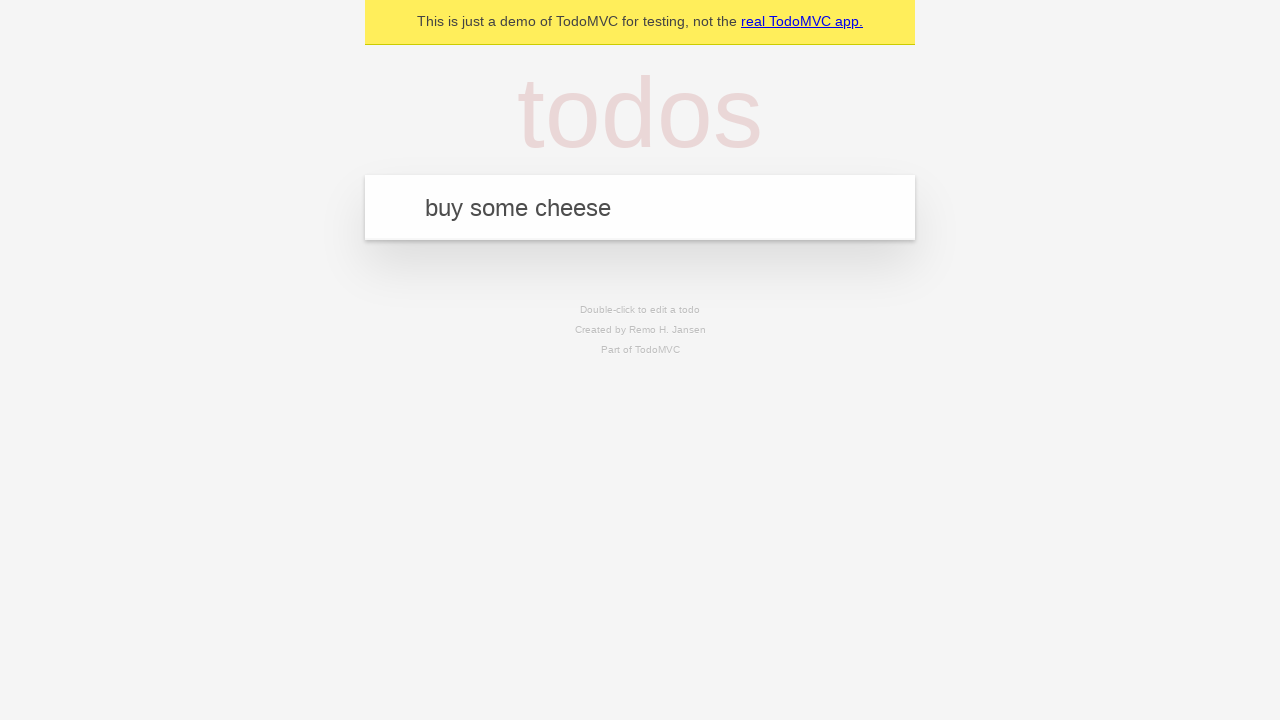

Pressed Enter to create first todo on internal:attr=[placeholder="What needs to be done?"i]
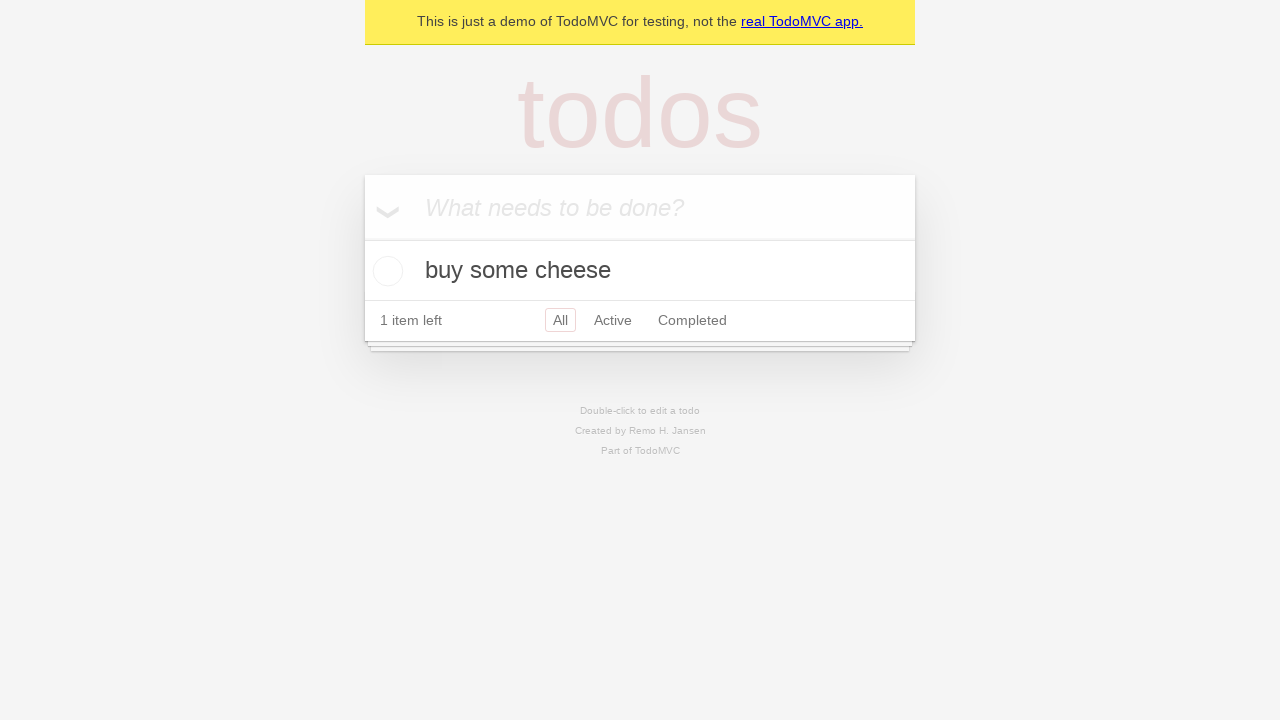

Filled todo input with 'feed the cat' on internal:attr=[placeholder="What needs to be done?"i]
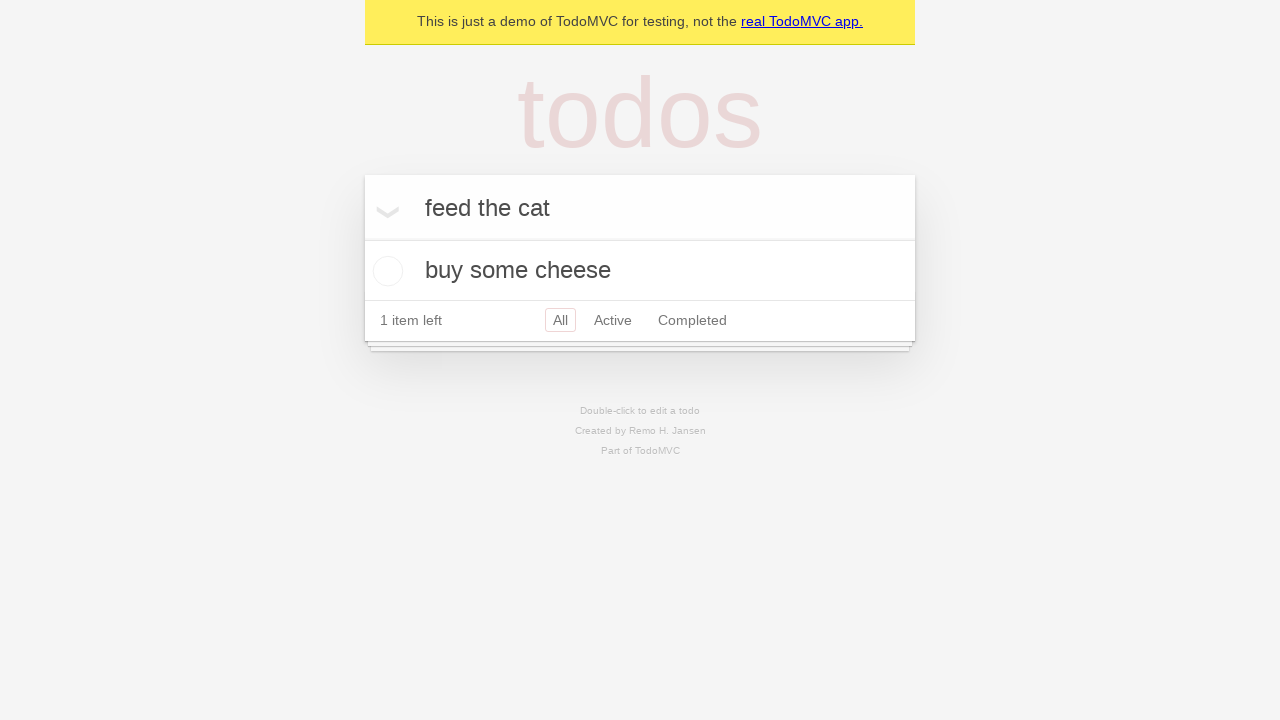

Pressed Enter to create second todo on internal:attr=[placeholder="What needs to be done?"i]
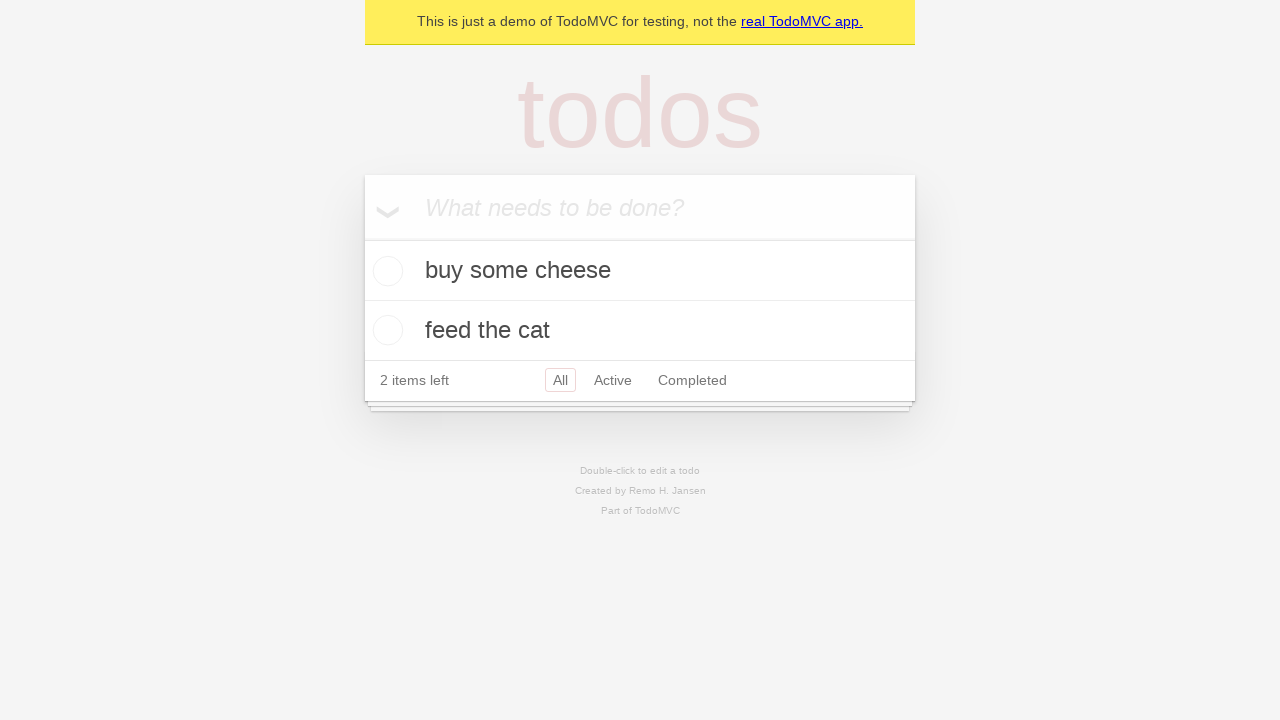

Filled todo input with 'book a doctors appointment' on internal:attr=[placeholder="What needs to be done?"i]
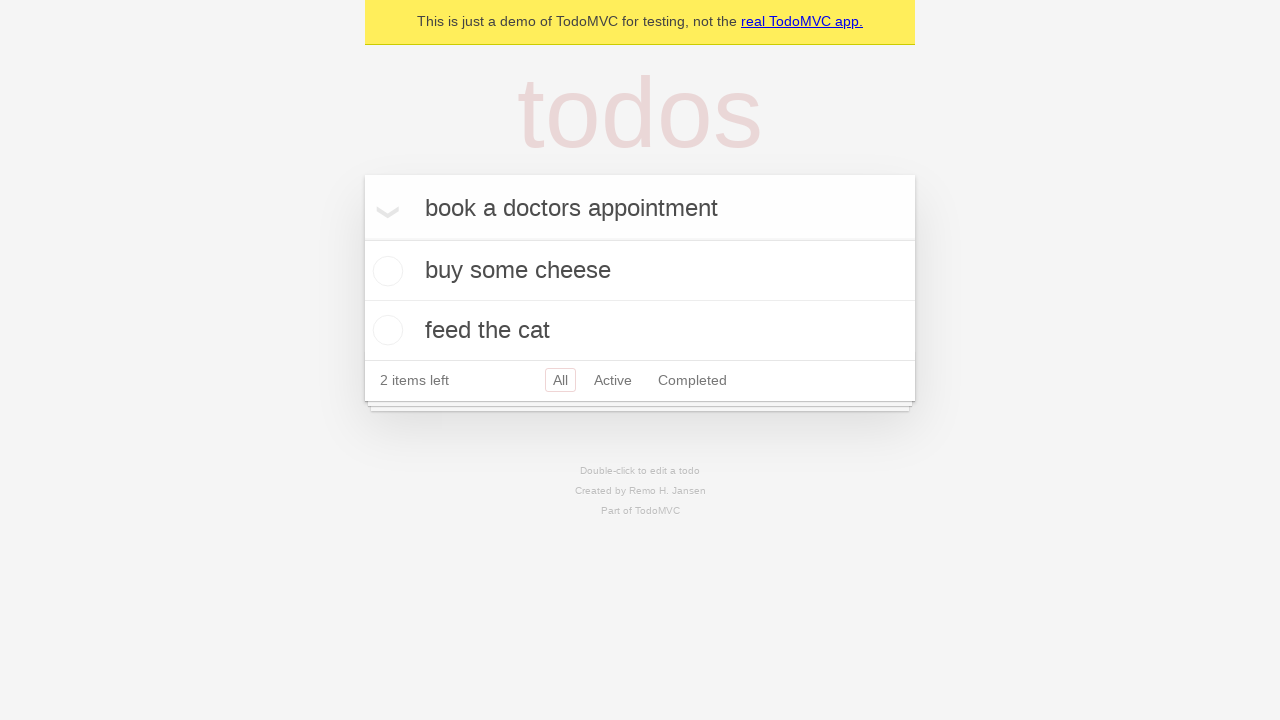

Pressed Enter to create third todo on internal:attr=[placeholder="What needs to be done?"i]
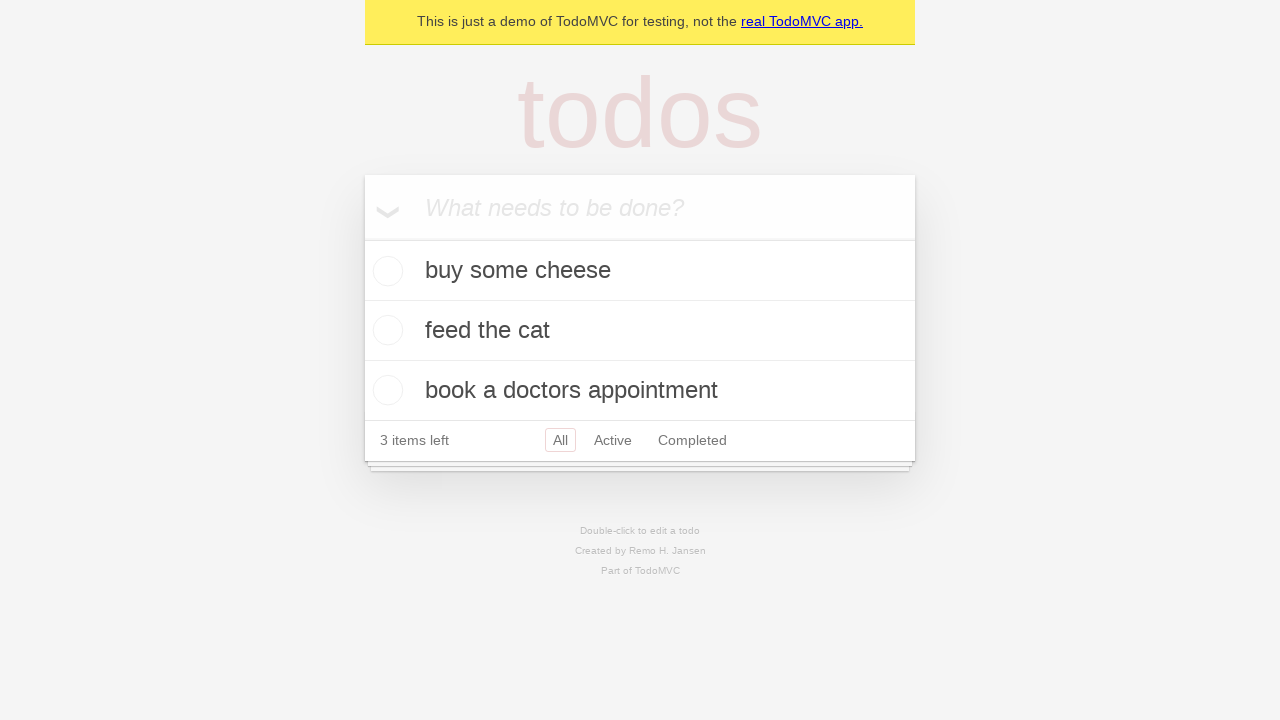

Waited for todos to be saved
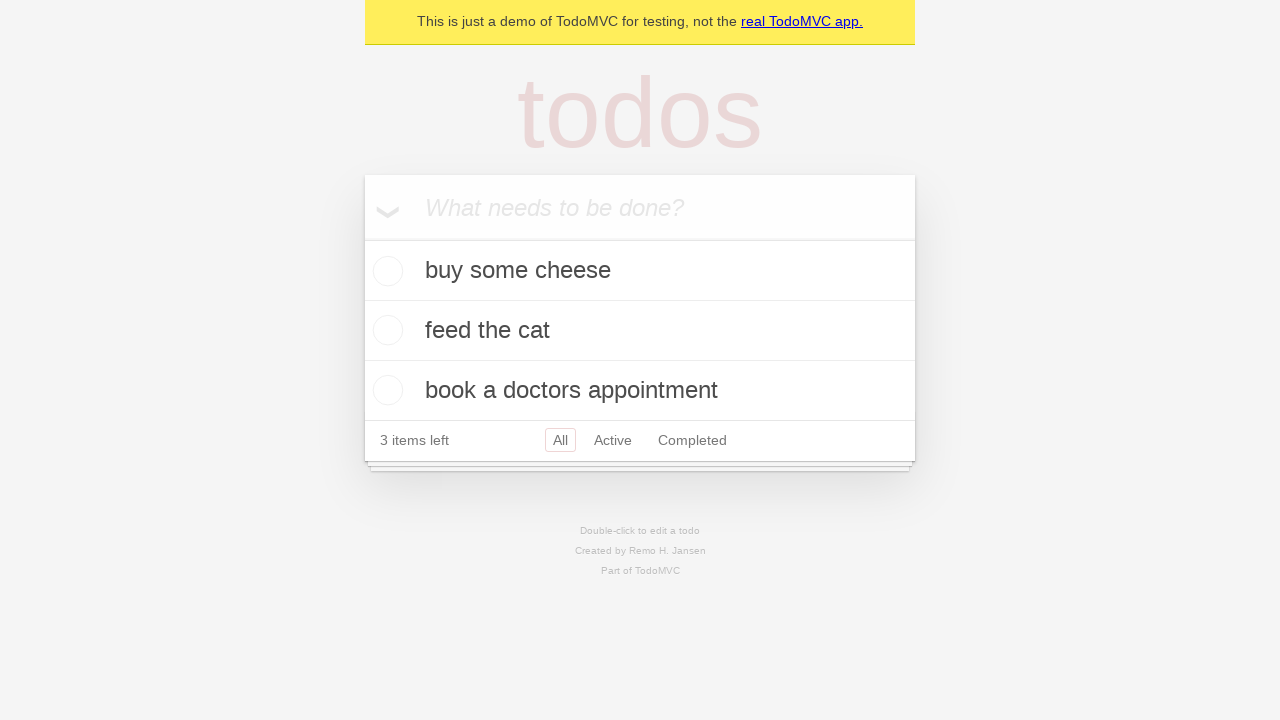

Checked the second todo item 'feed the cat' at (385, 330) on internal:testid=[data-testid="todo-item"s] >> nth=1 >> internal:role=checkbox
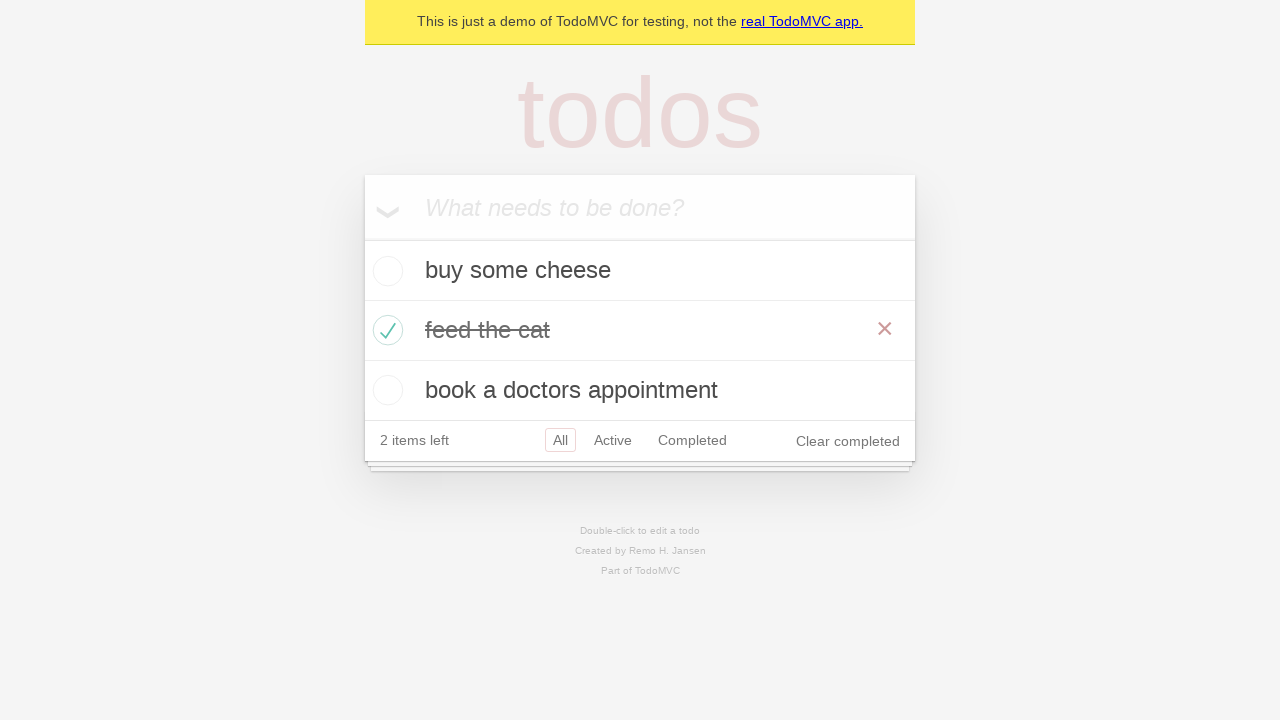

Clicked the Active filter link to display only active items at (613, 440) on internal:role=link[name="Active"i]
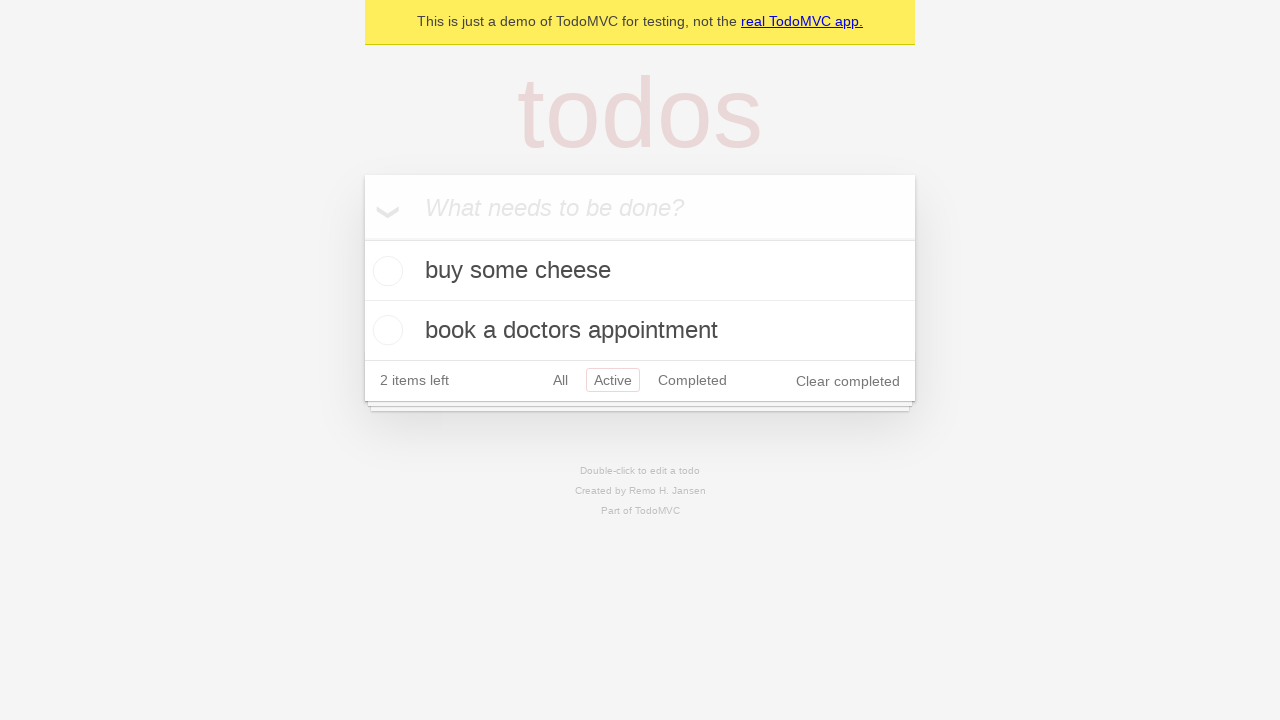

Filter applied and active todos are now displayed
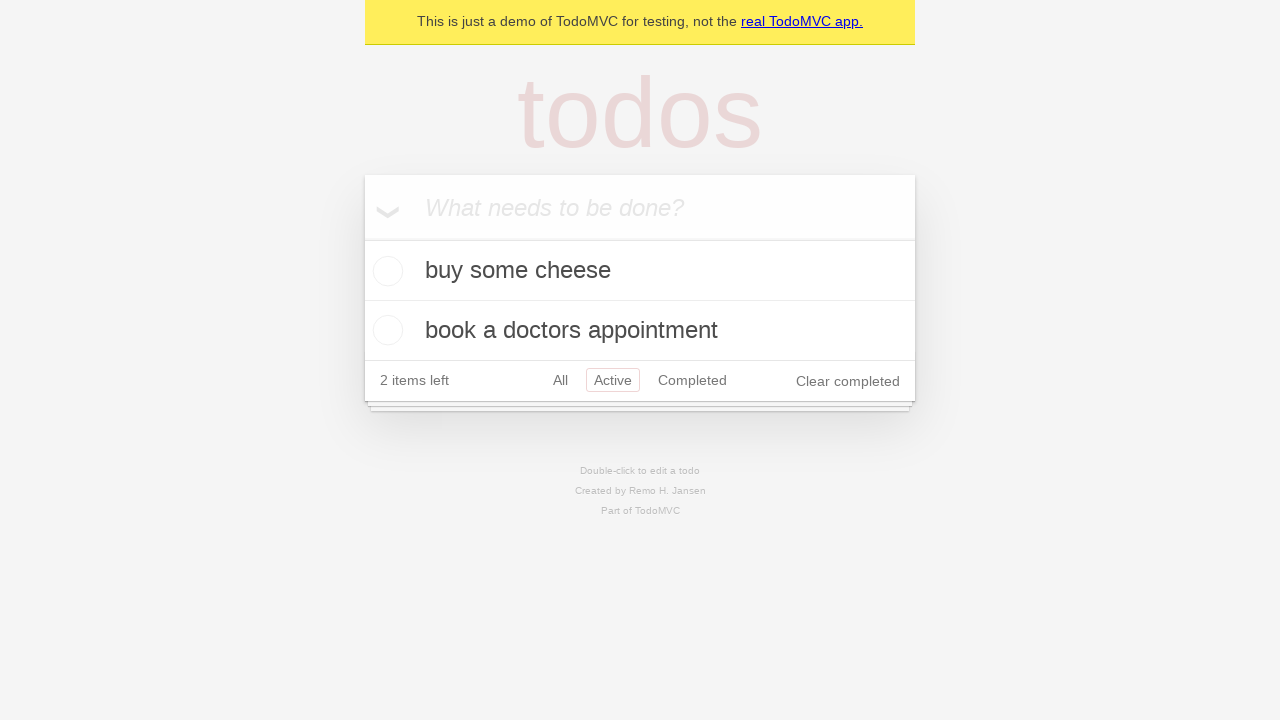

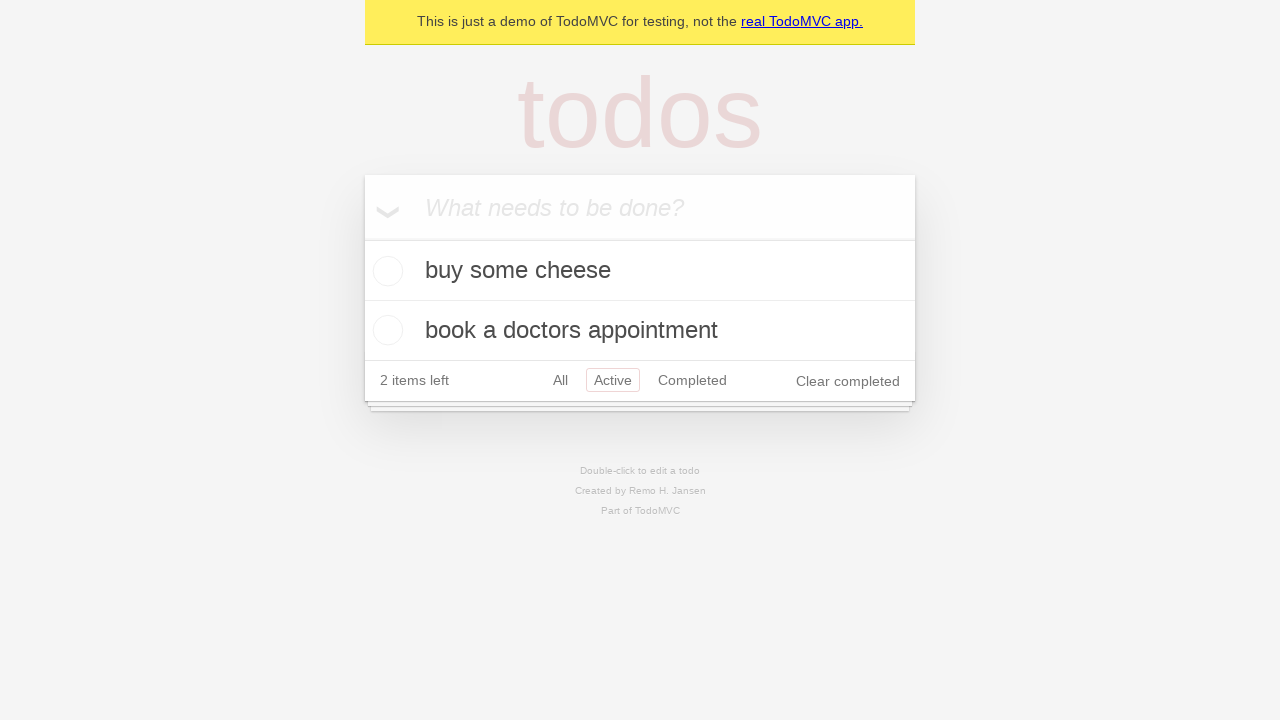